Tests hover functionality on the actiTime website by moving the mouse over the third menu item in the header navigation to trigger a dropdown or hover state.

Starting URL: https://www.actitime.com/

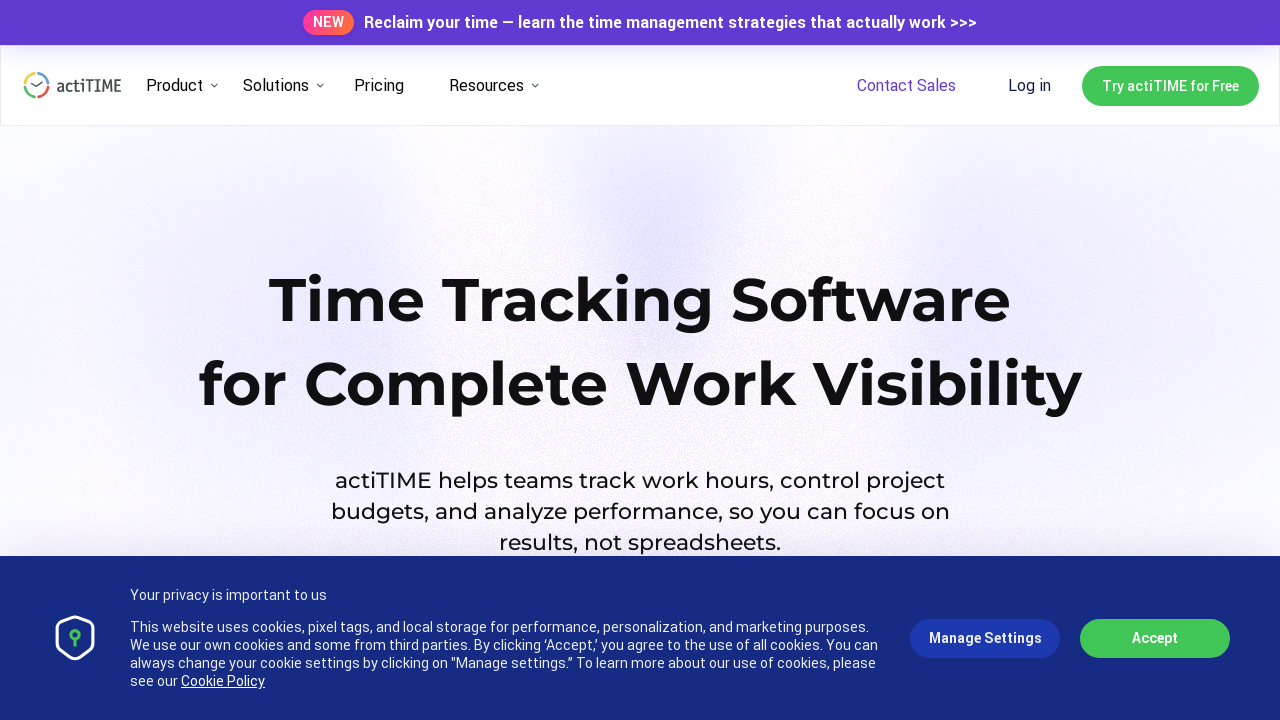

Hovered over the third menu item in the header navigation at (379, 86) on ul.header__menu > li:nth-child(3)
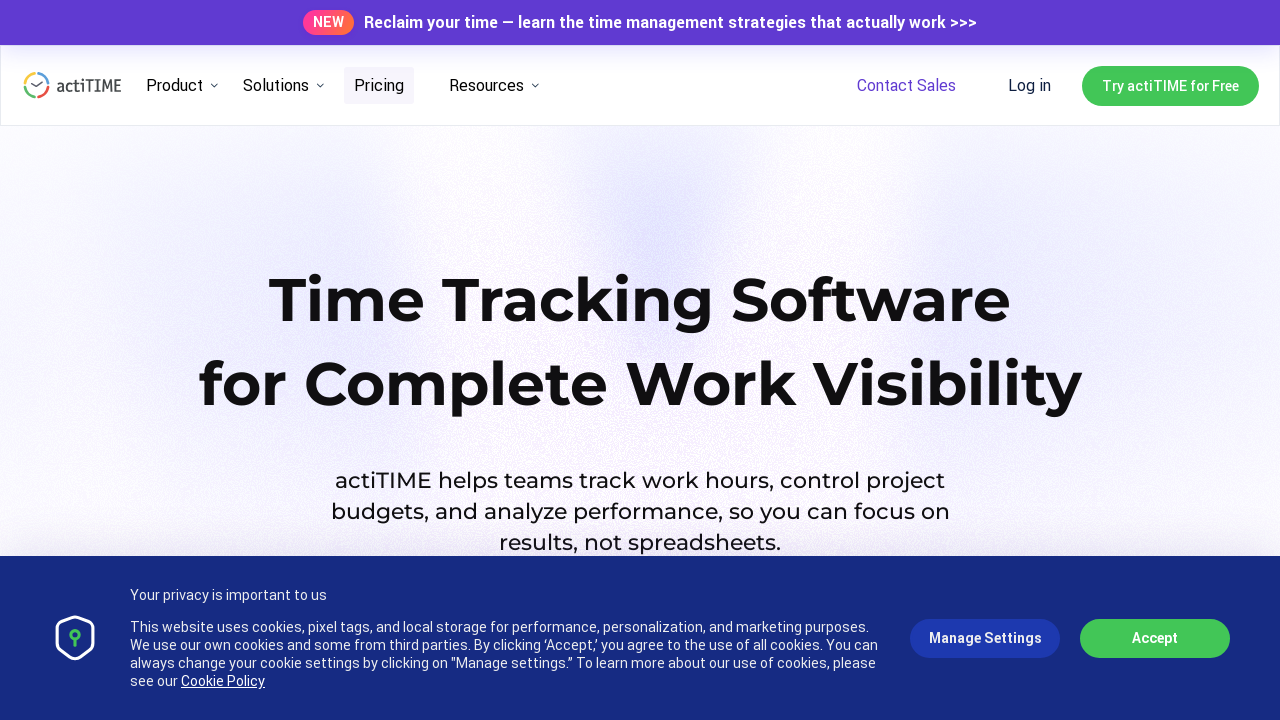

Waited 1 second to observe the hover effect and dropdown menu
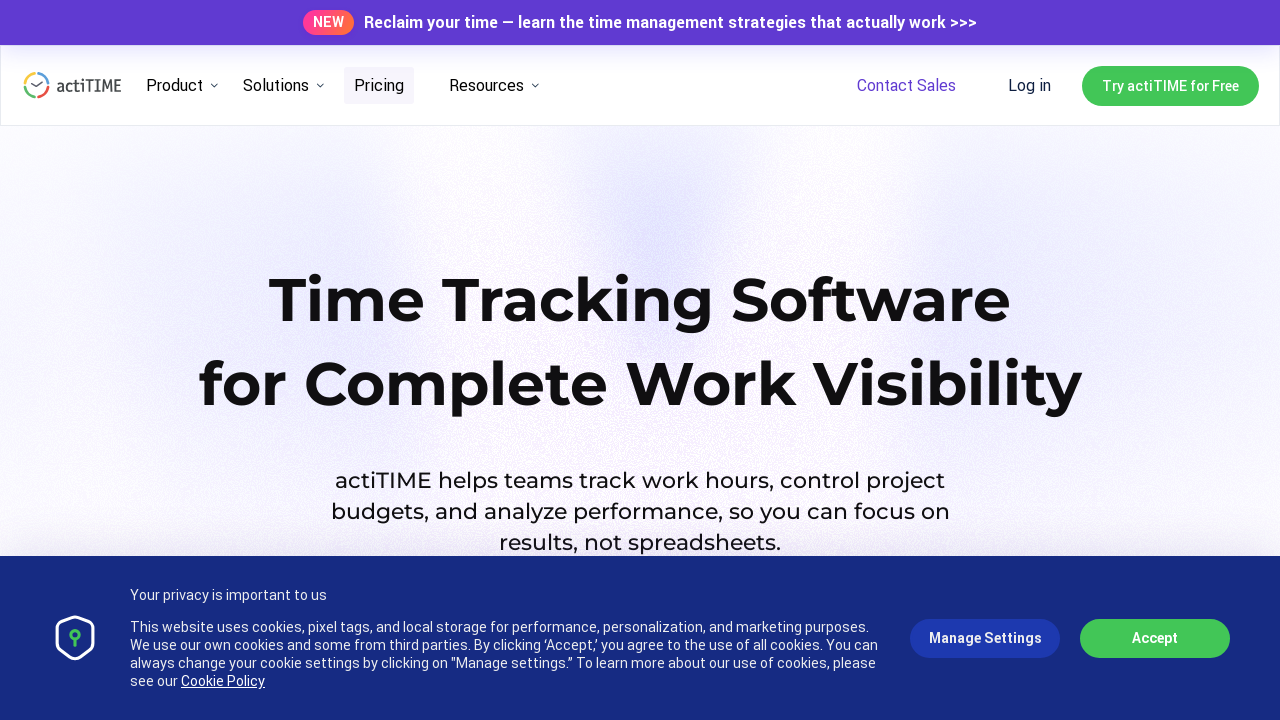

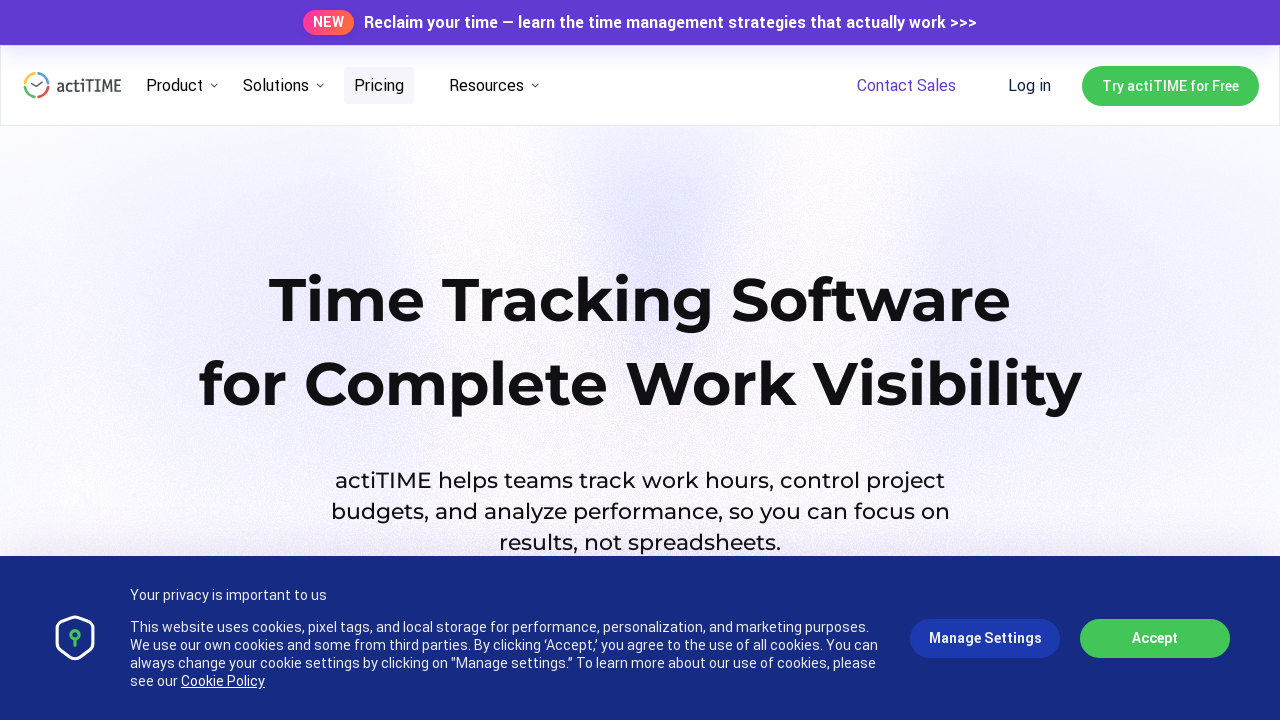